Tests radio button and checkbox selection on a form by selecting the 'Yes' radio button and checking the last checkbox

Starting URL: https://letcode.in/radio

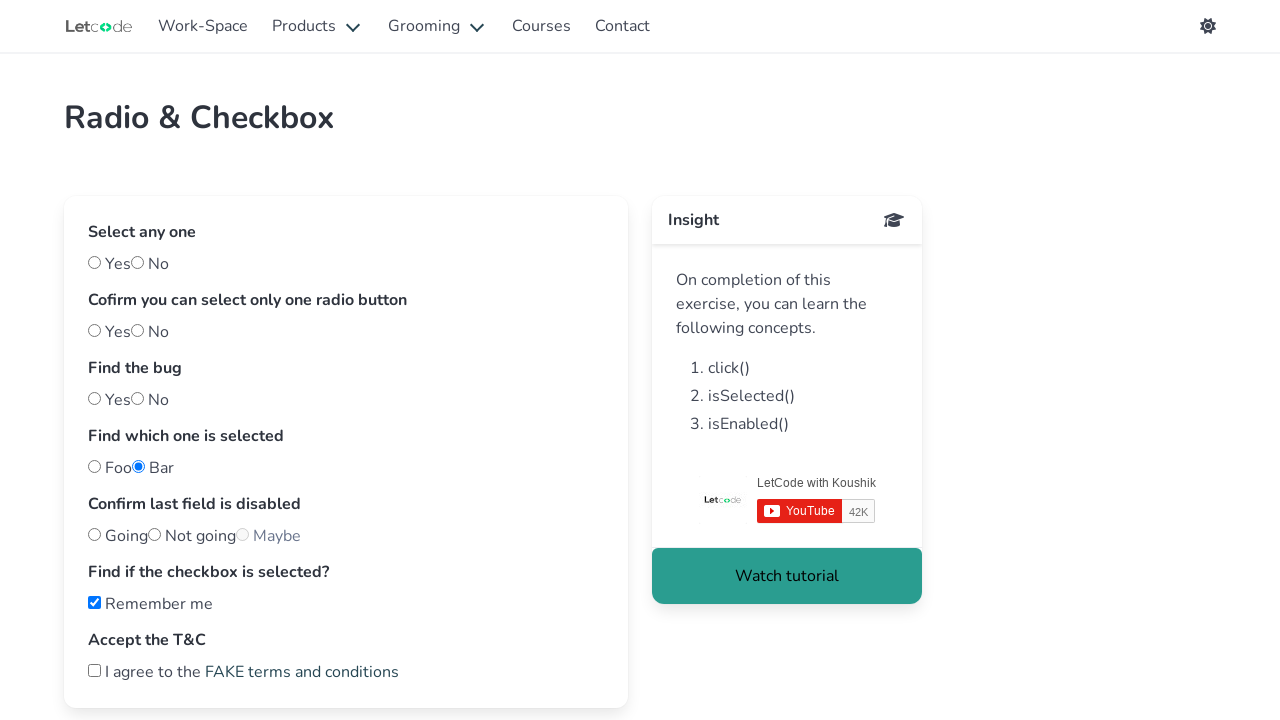

Clicked 'Yes' radio button at (94, 262) on #yes
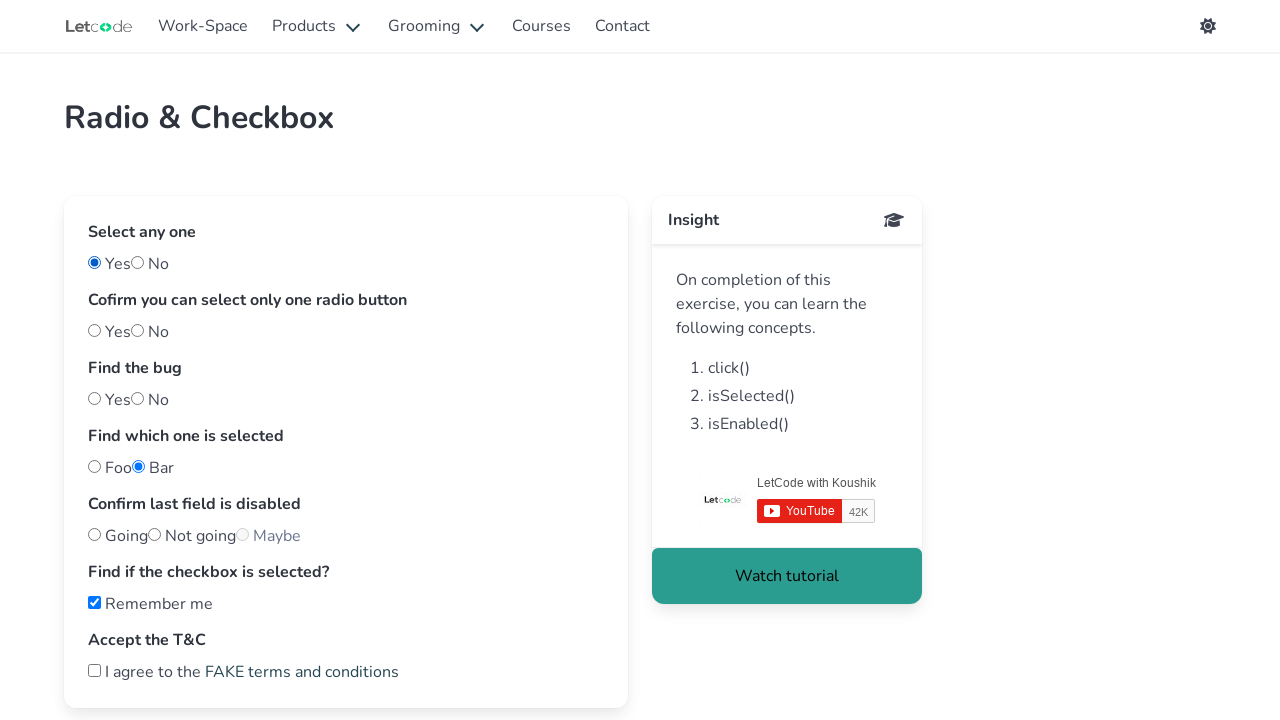

Checked the last checkbox at (94, 670) on (//input[@type='checkbox'])[2]
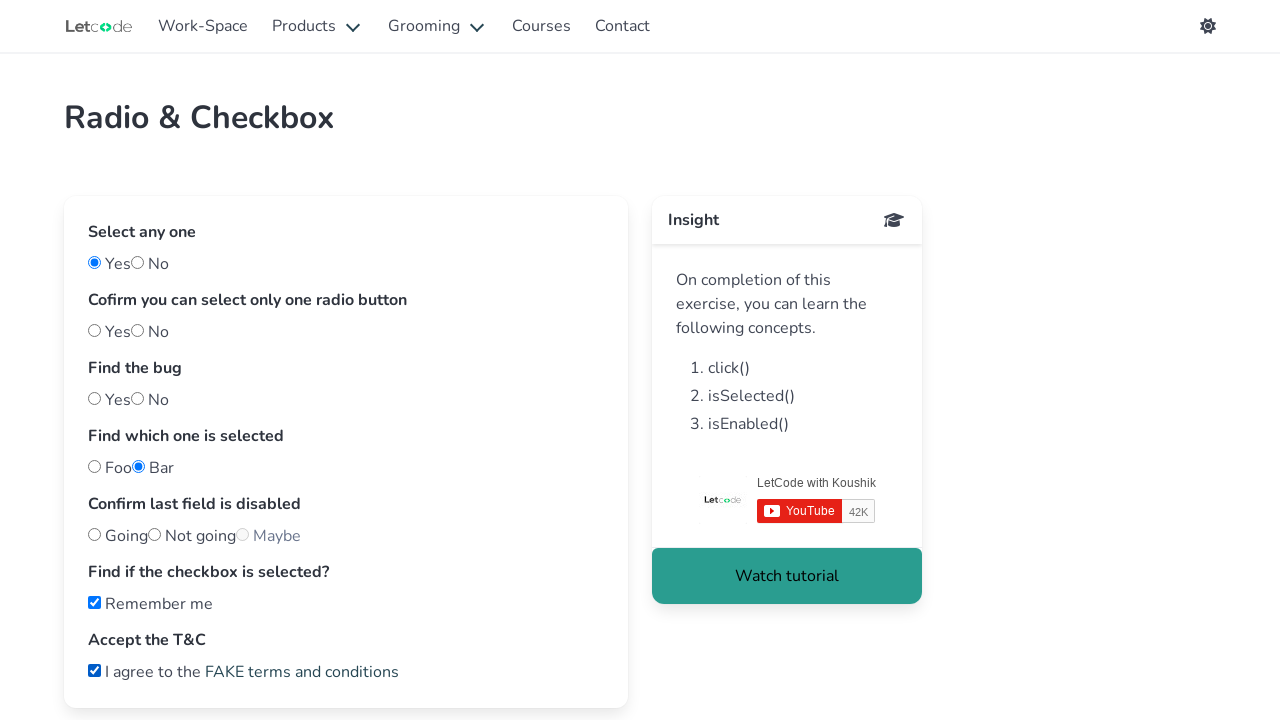

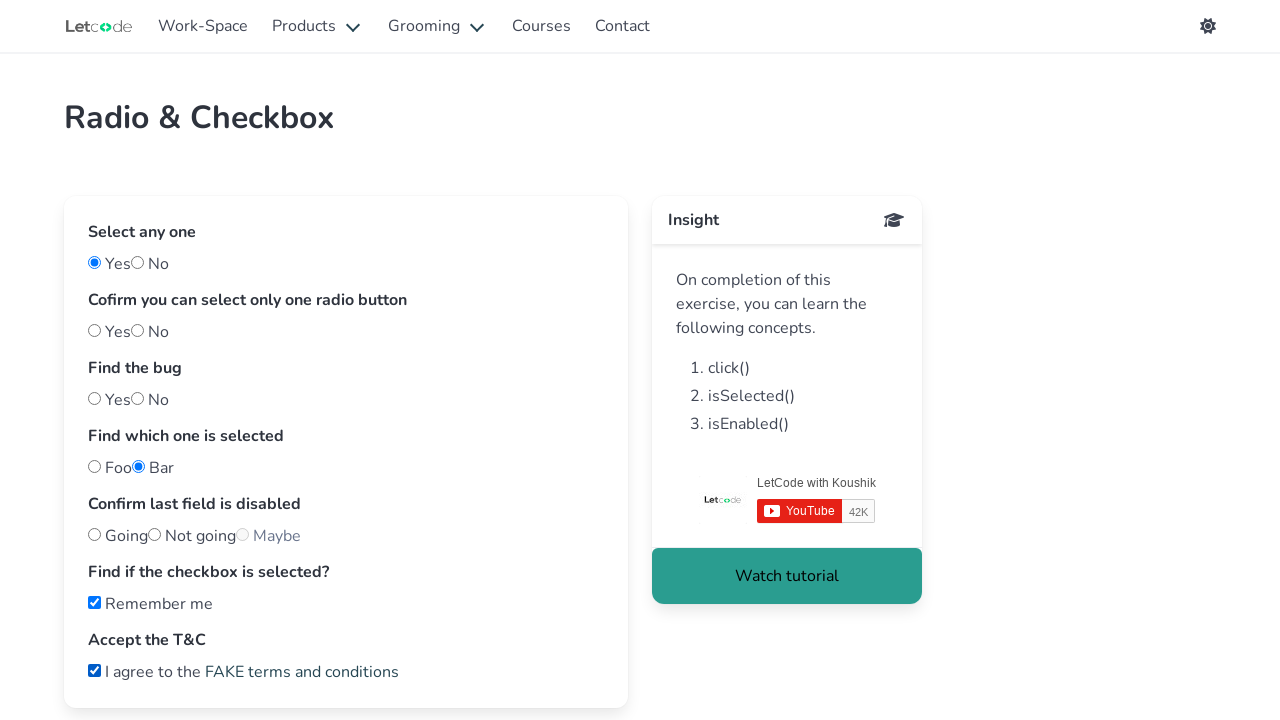